Tests keyboard key press functionality by sending the SPACE key to an input element and verifying the result text displays the correct key pressed

Starting URL: http://the-internet.herokuapp.com/key_presses

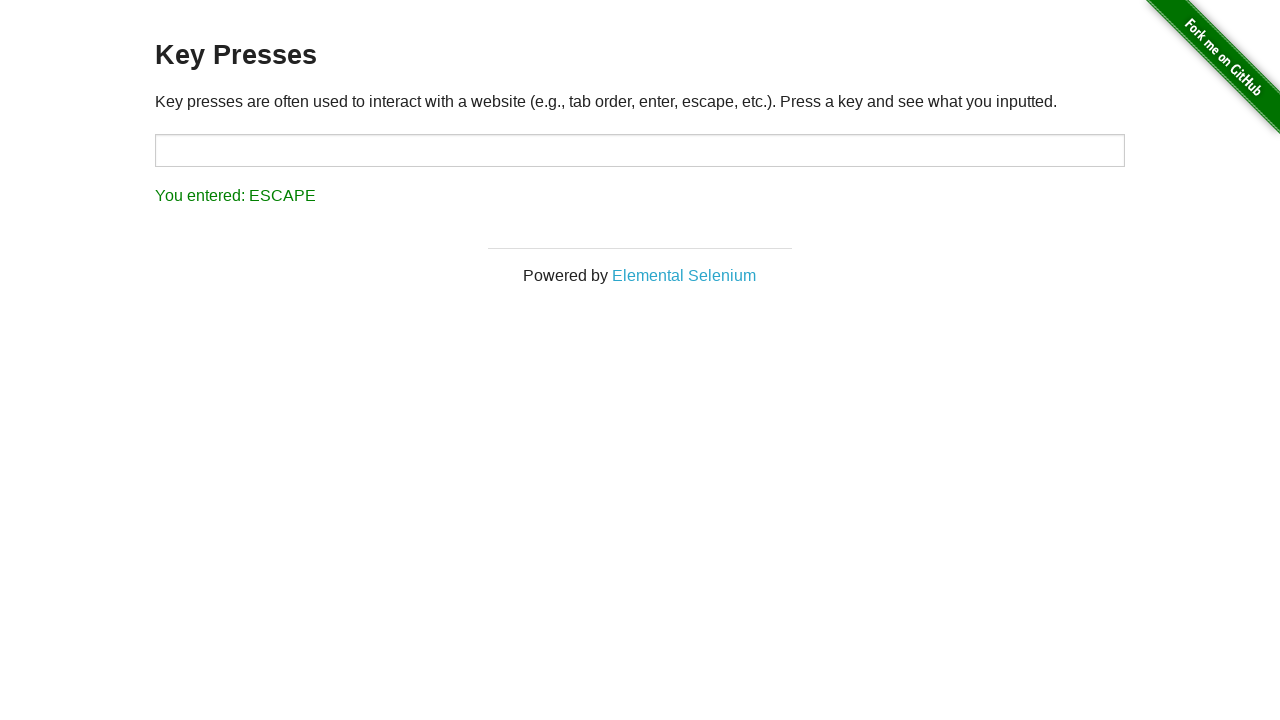

Pressed SPACE key on target input element on #target
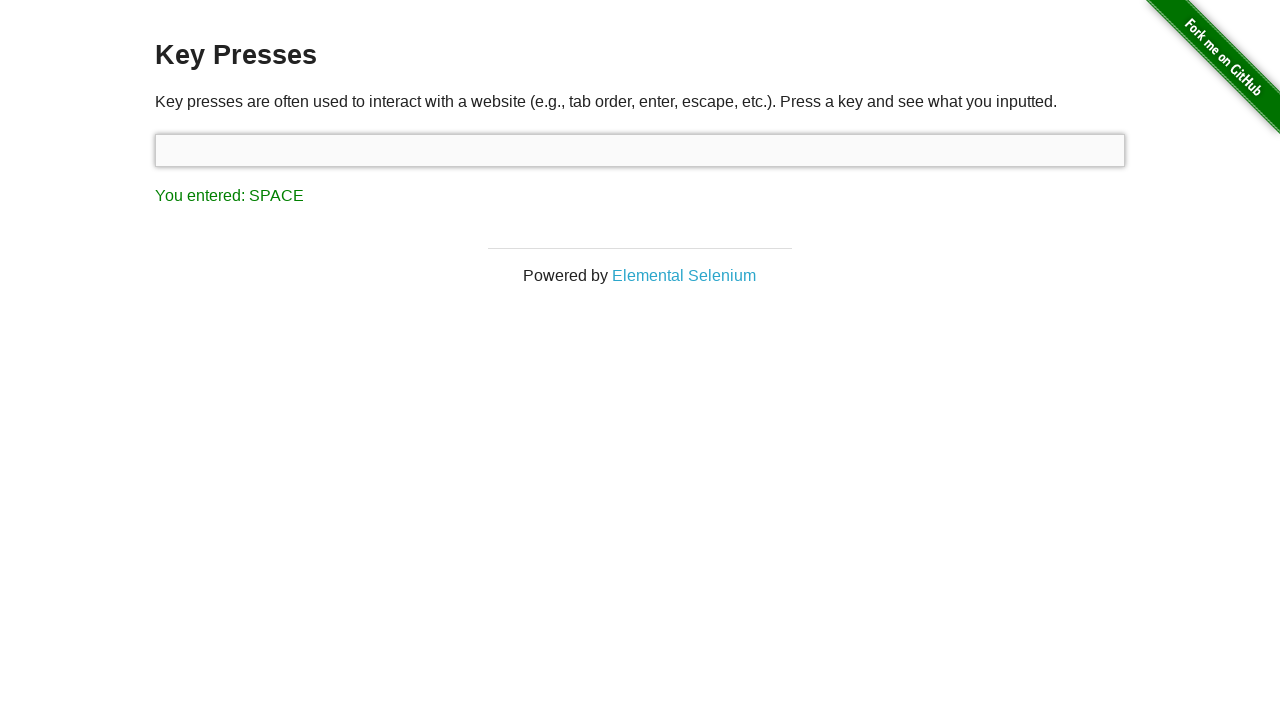

Result text element loaded
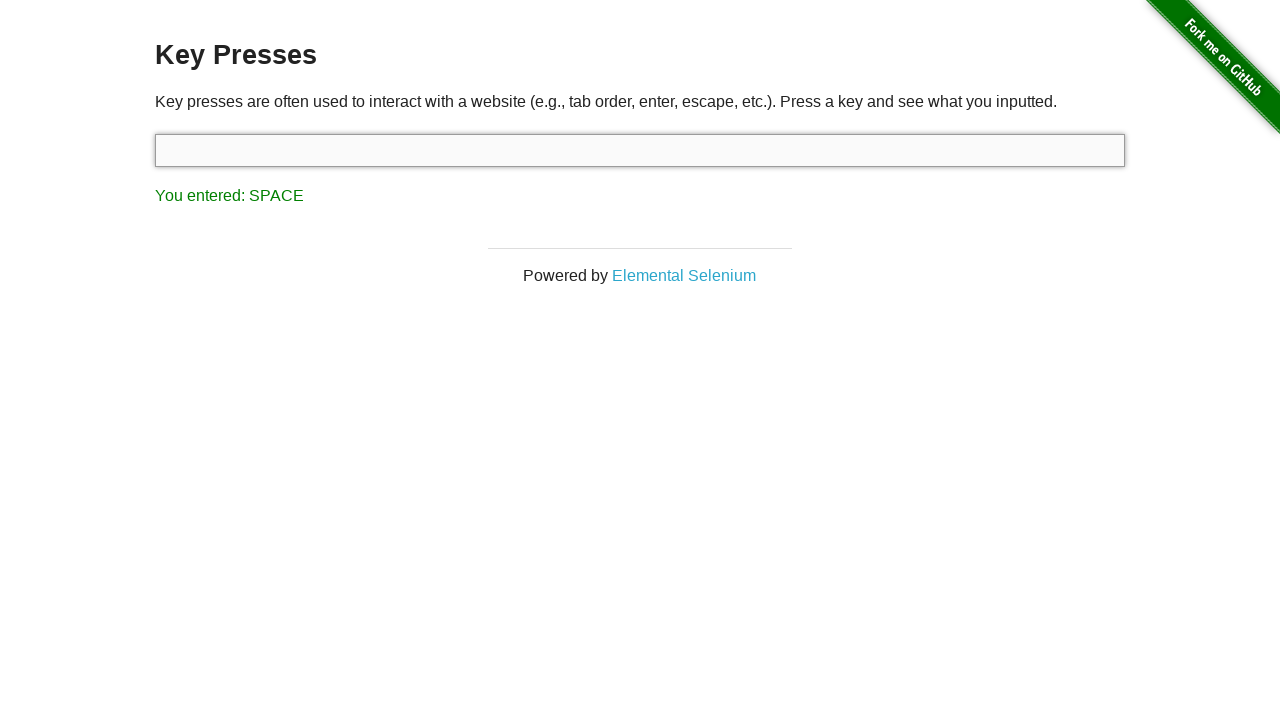

Retrieved result text: You entered: SPACE
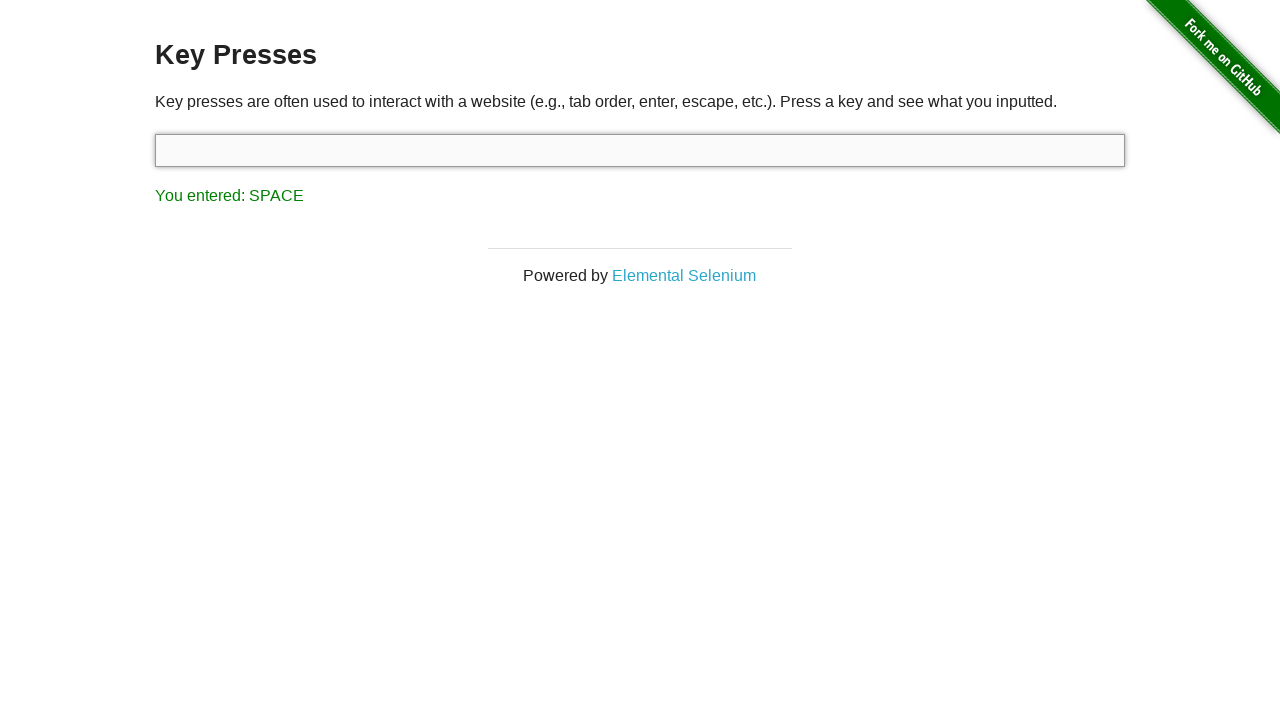

Verified result text correctly shows SPACE key was pressed
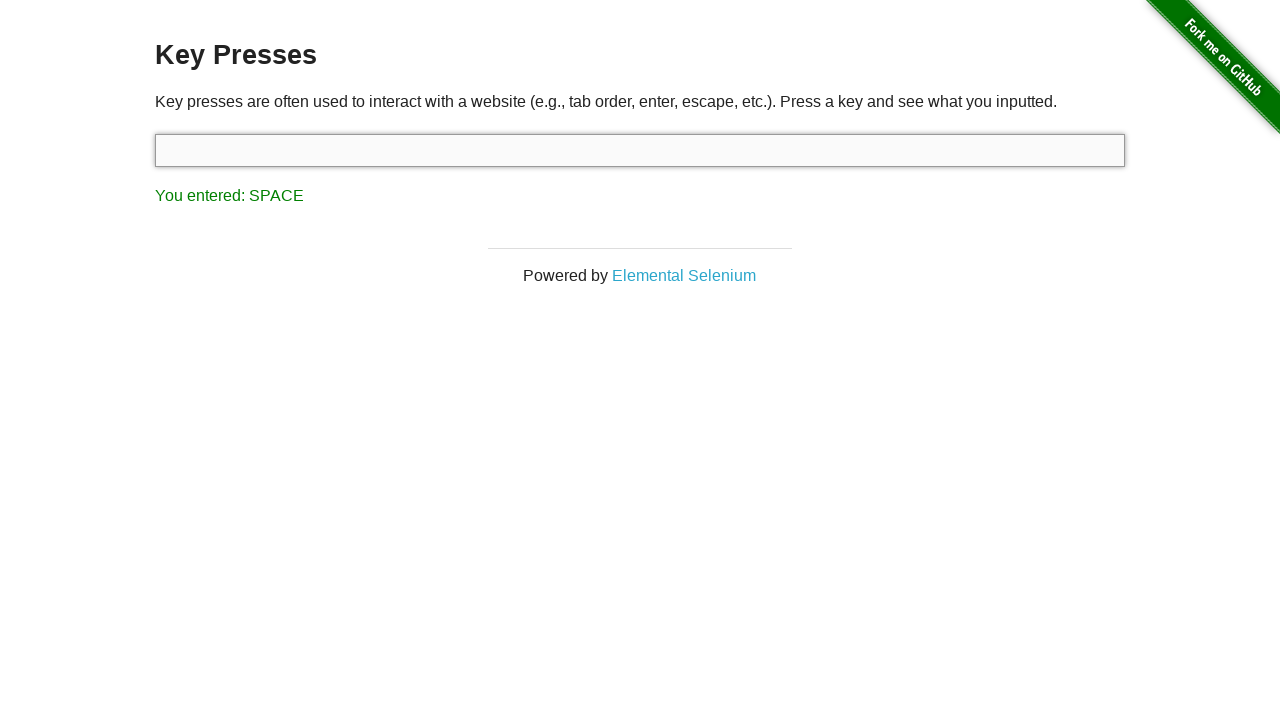

Pressed TAB key using keyboard
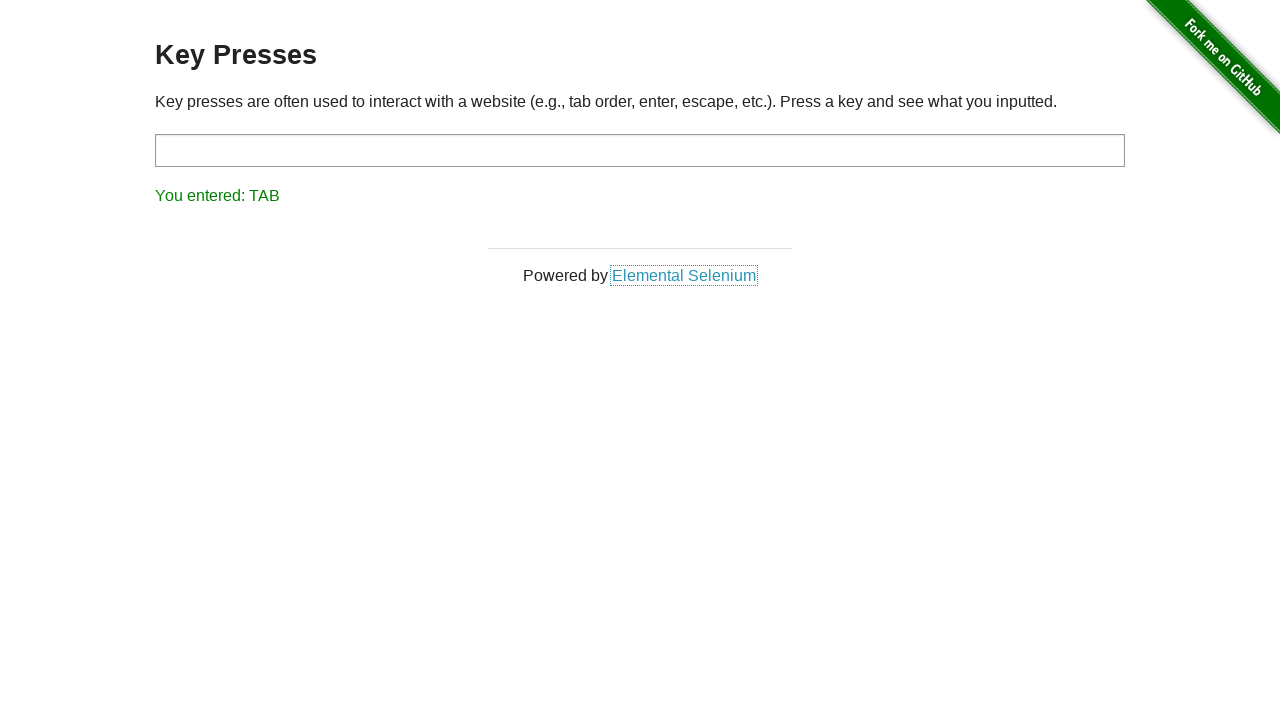

Retrieved result text: You entered: TAB
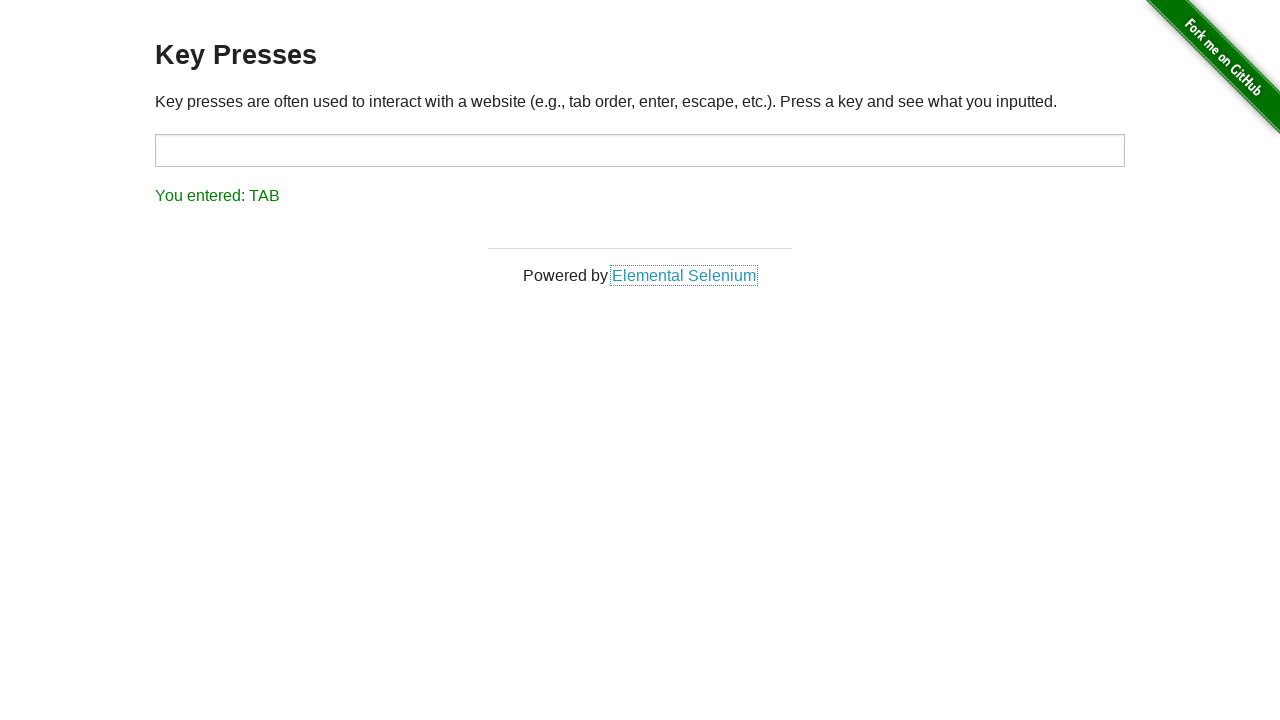

Verified result text correctly shows TAB key was pressed
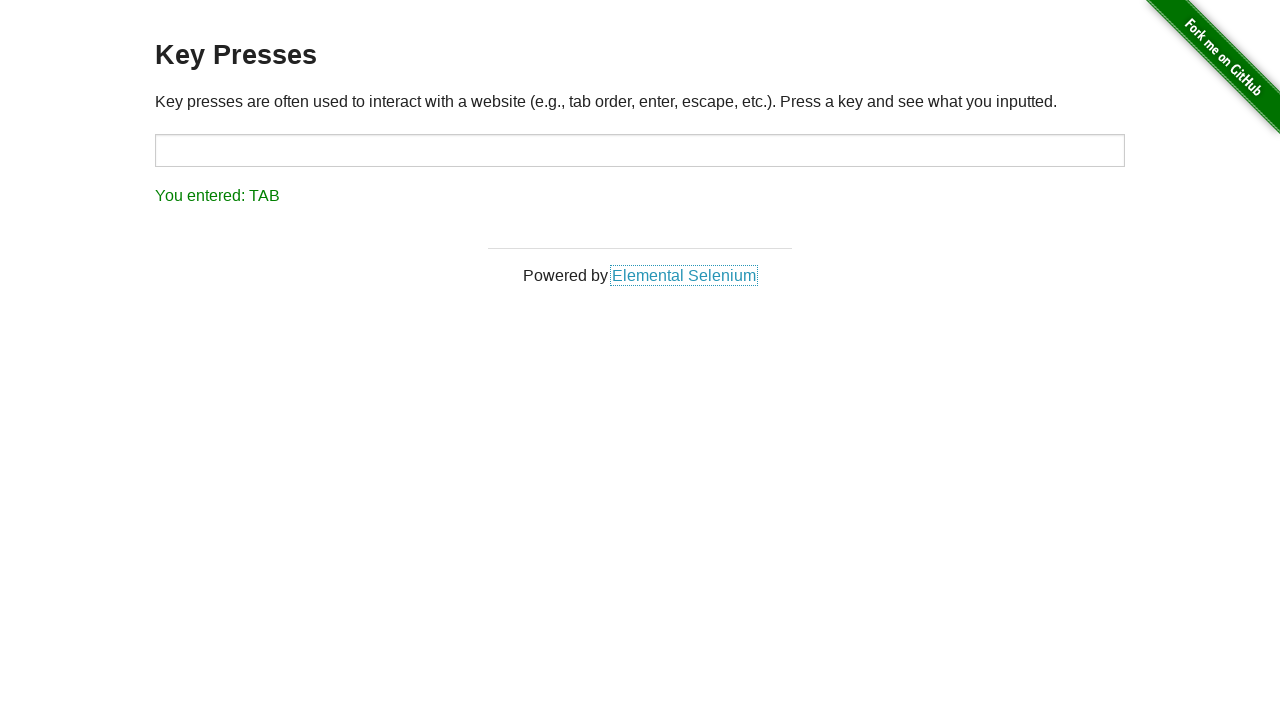

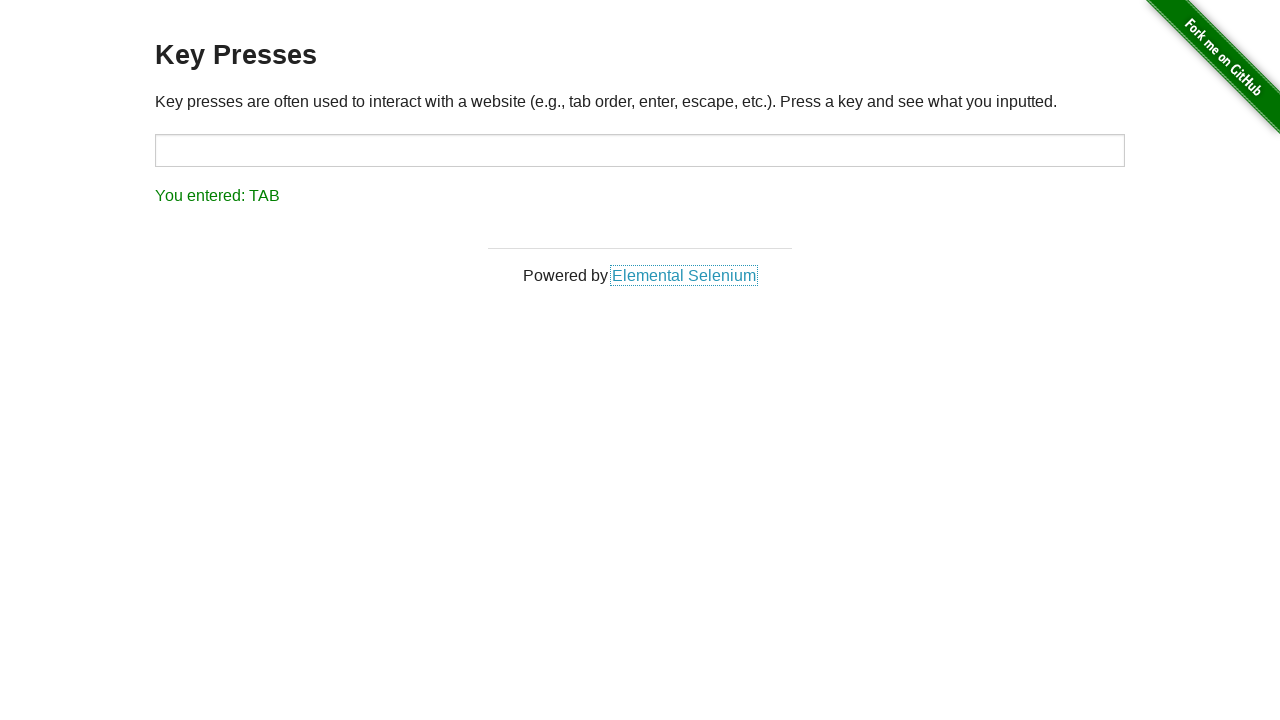